Tests JavaScript scroll functionality by scrolling down to a "CYDEO" link and then scrolling back up to a "Home" link on a large page.

Starting URL: https://practice.cydeo.com/large

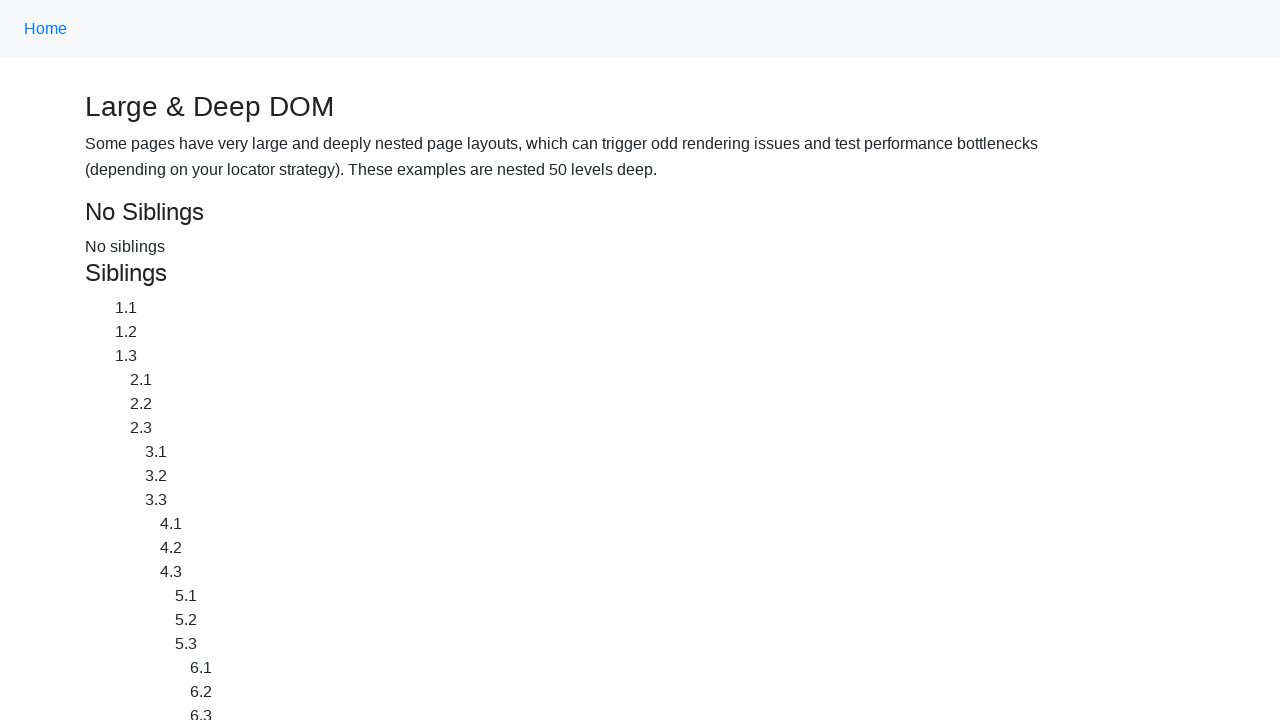

Located CYDEO link at bottom of page
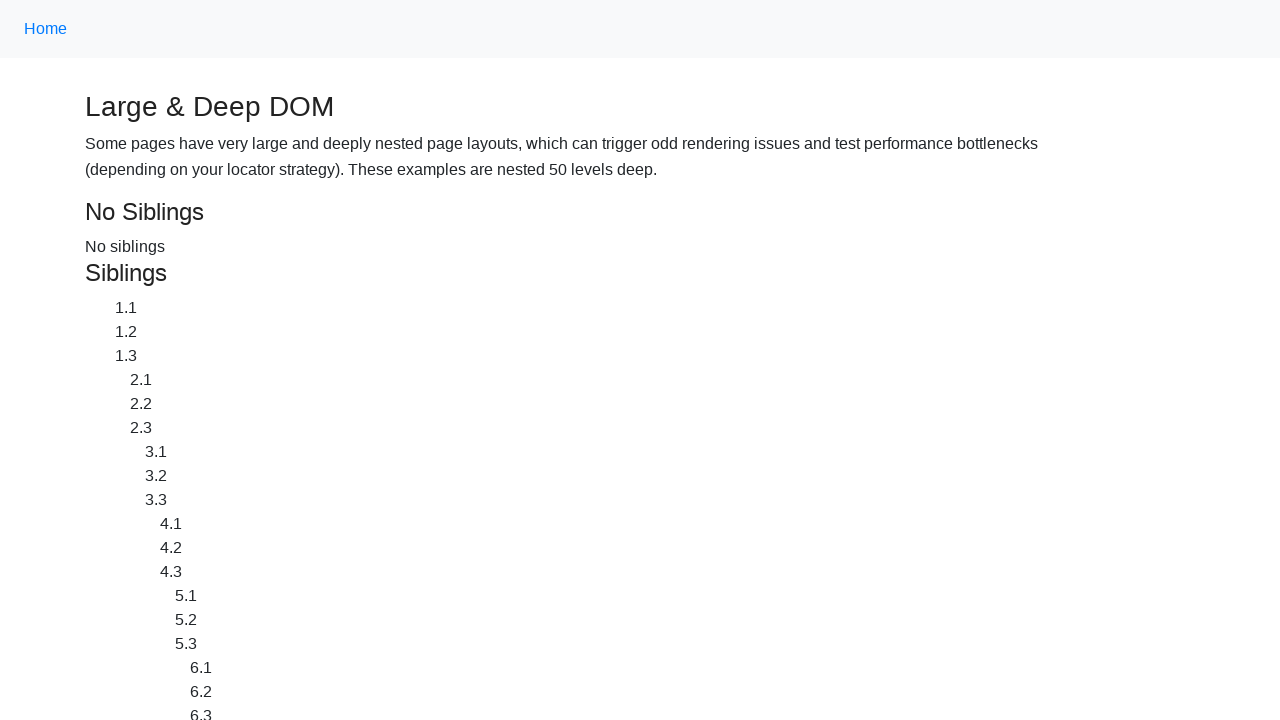

Located Home link at top of page
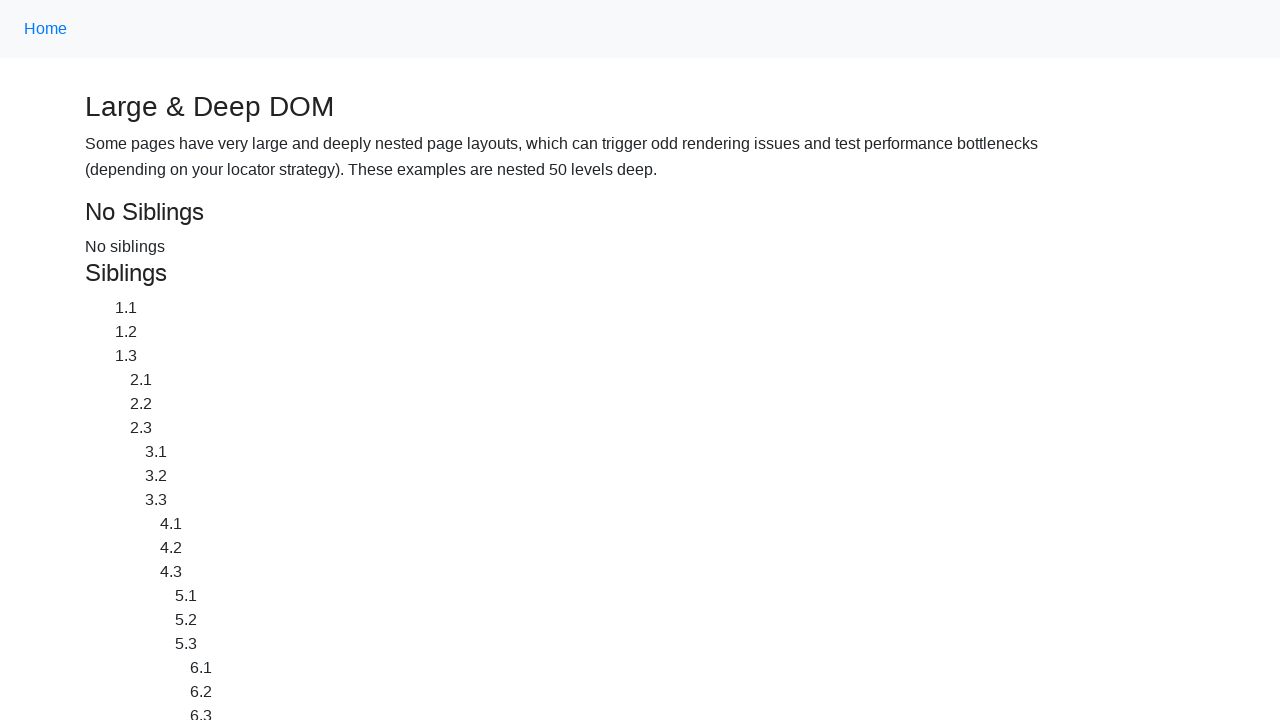

Scrolled down to CYDEO link
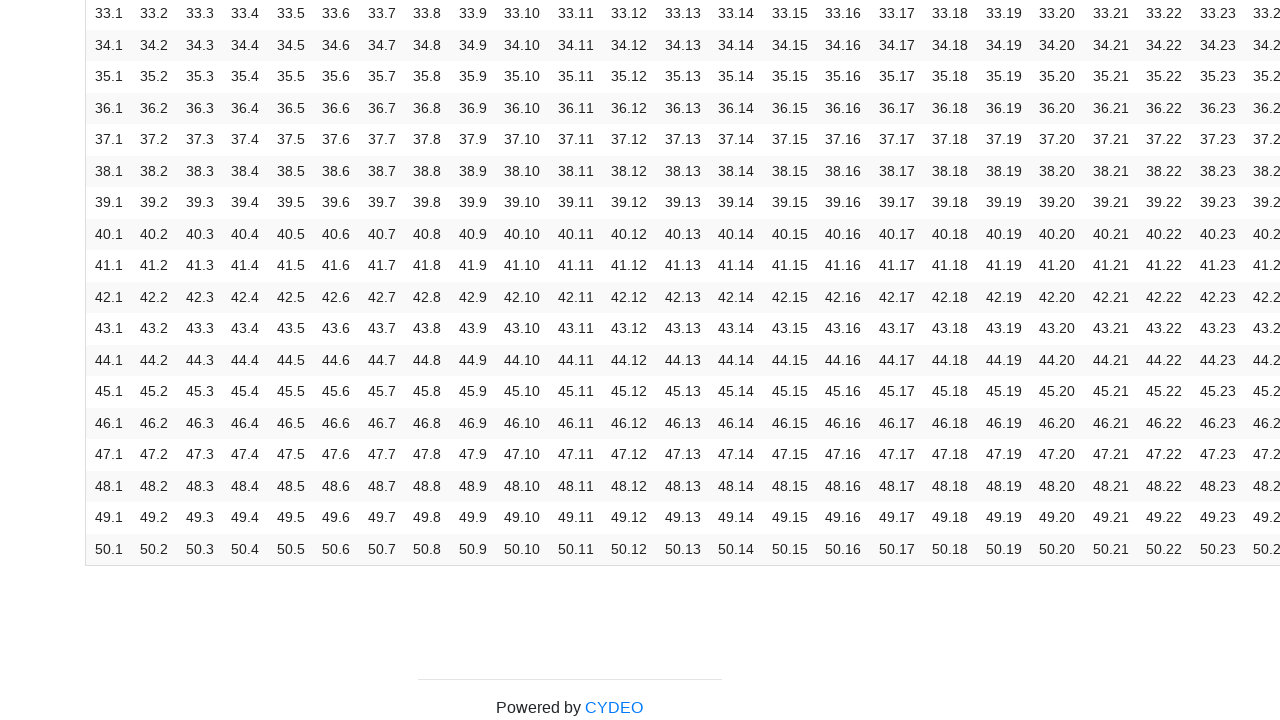

Scrolled up to Home link
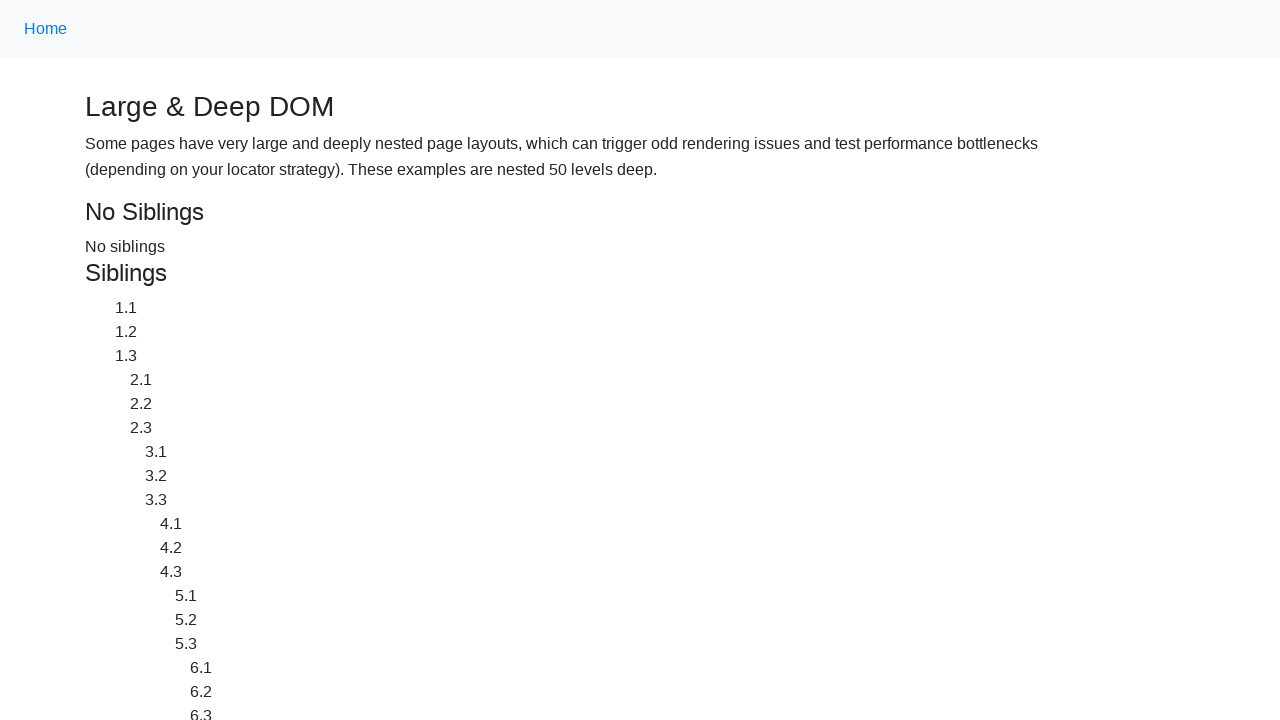

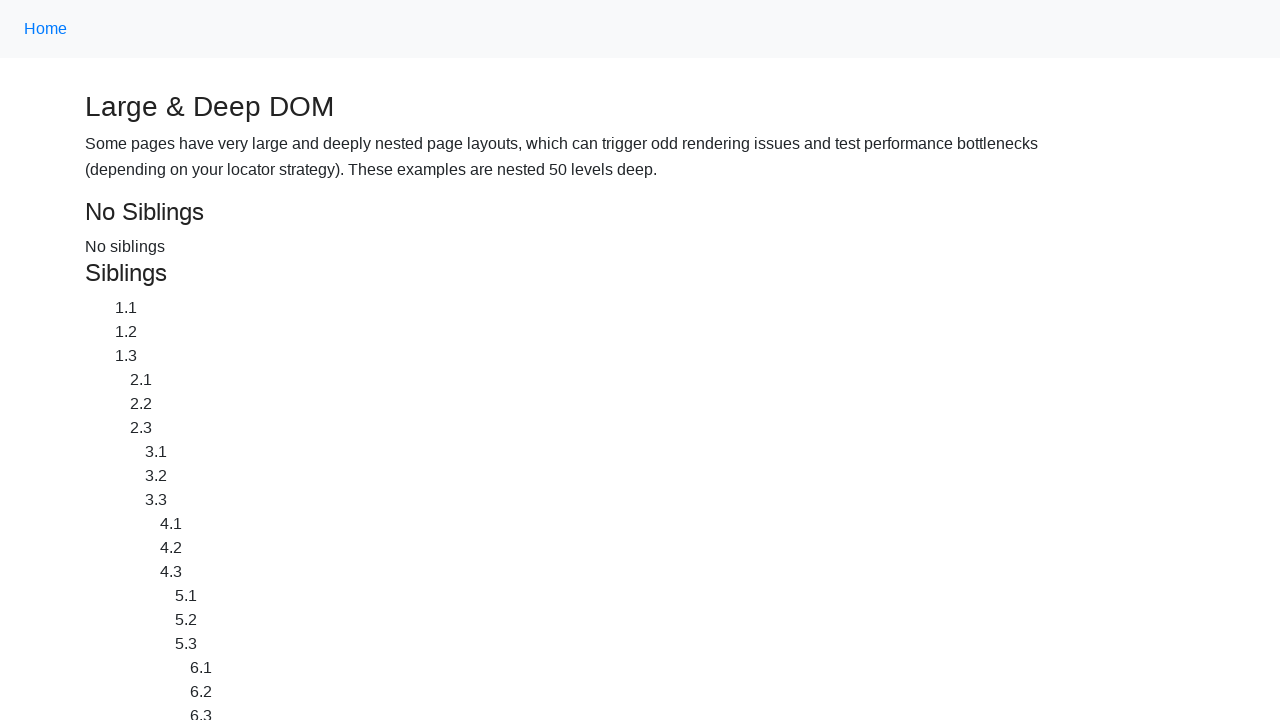